Fills out a form with first name, last name, and email fields, then submits the form

Starting URL: https://secure-retreat-92358.herokuapp.com/

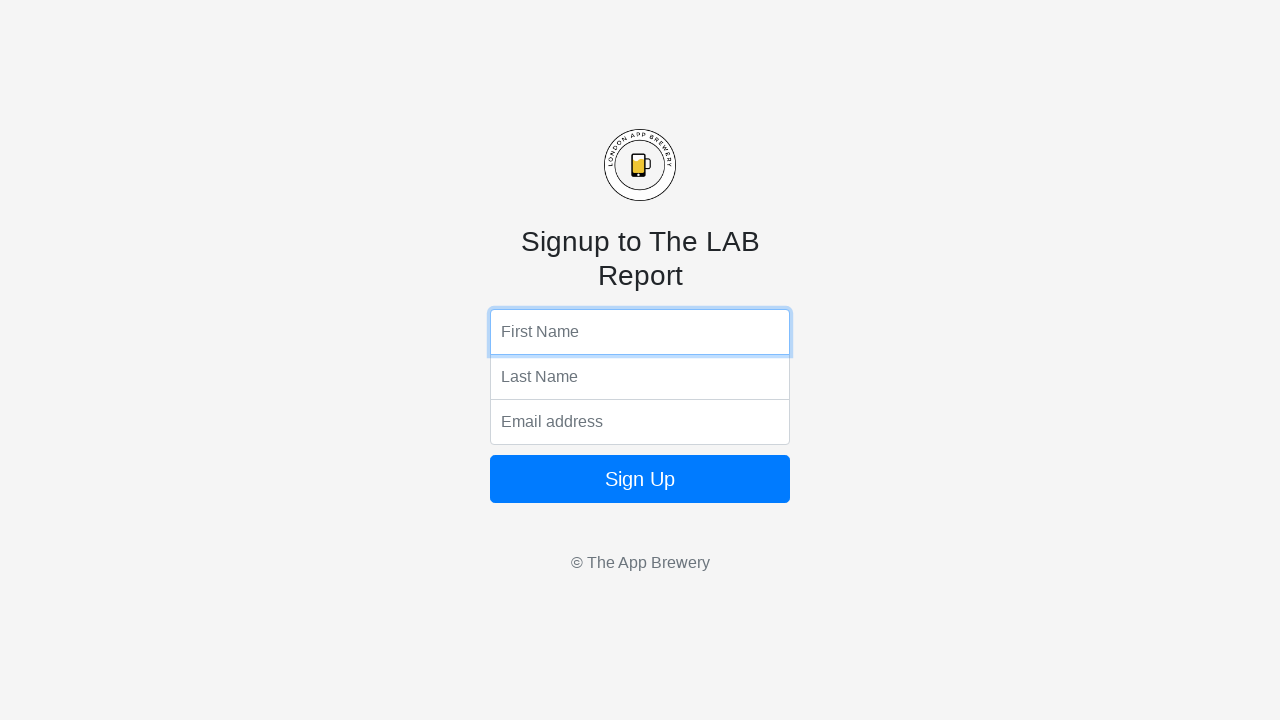

Navigated to form submission page
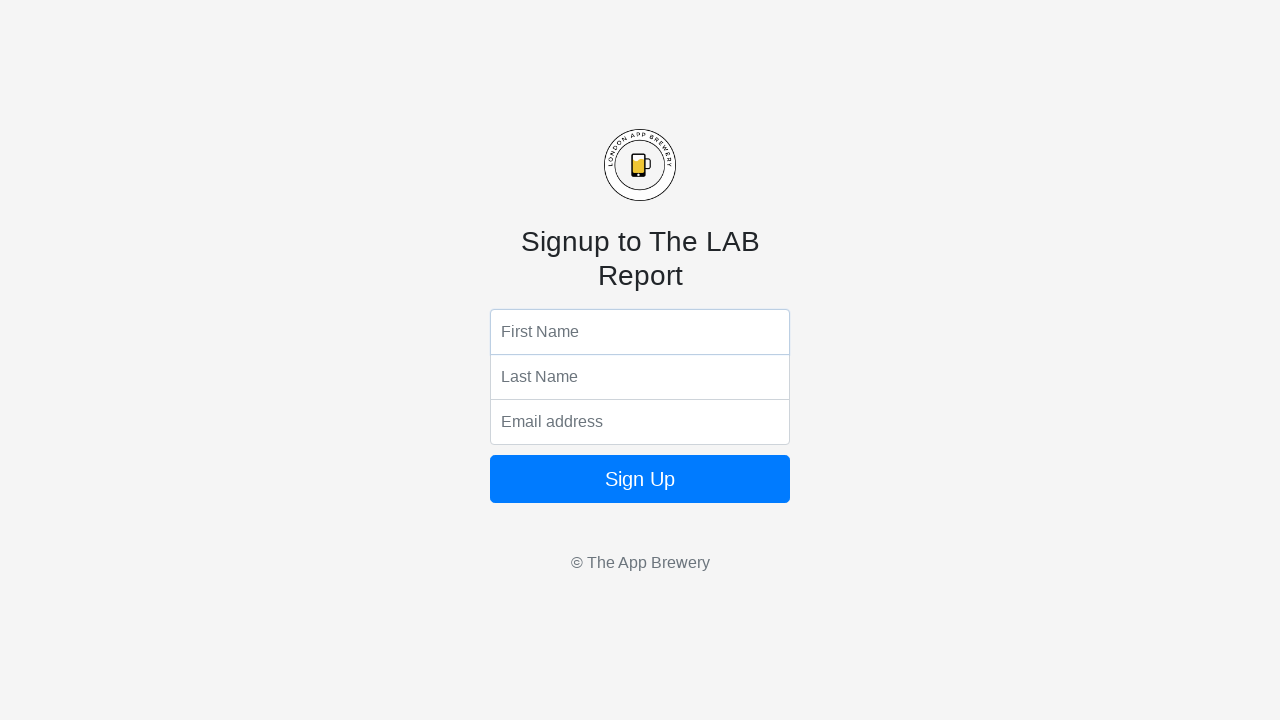

Filled first name field with 'Shivam' on input[name='fName']
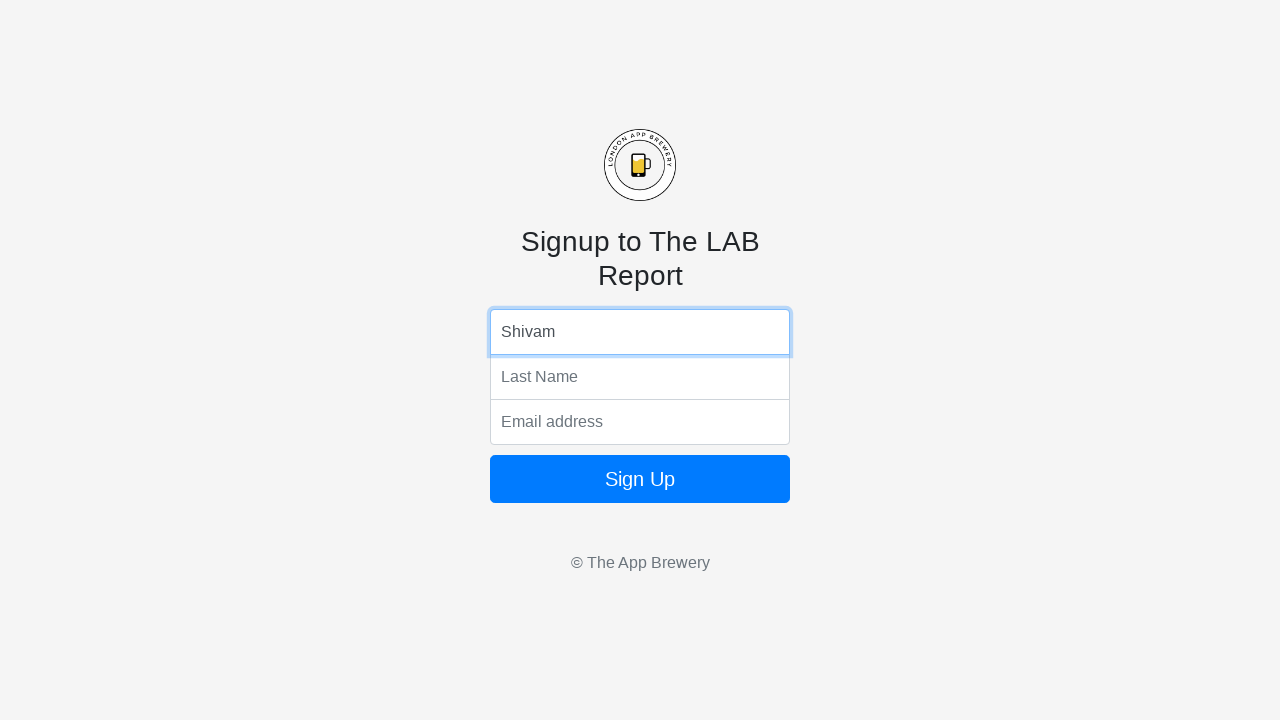

Filled last name field with 'kumar' on input[name='lName']
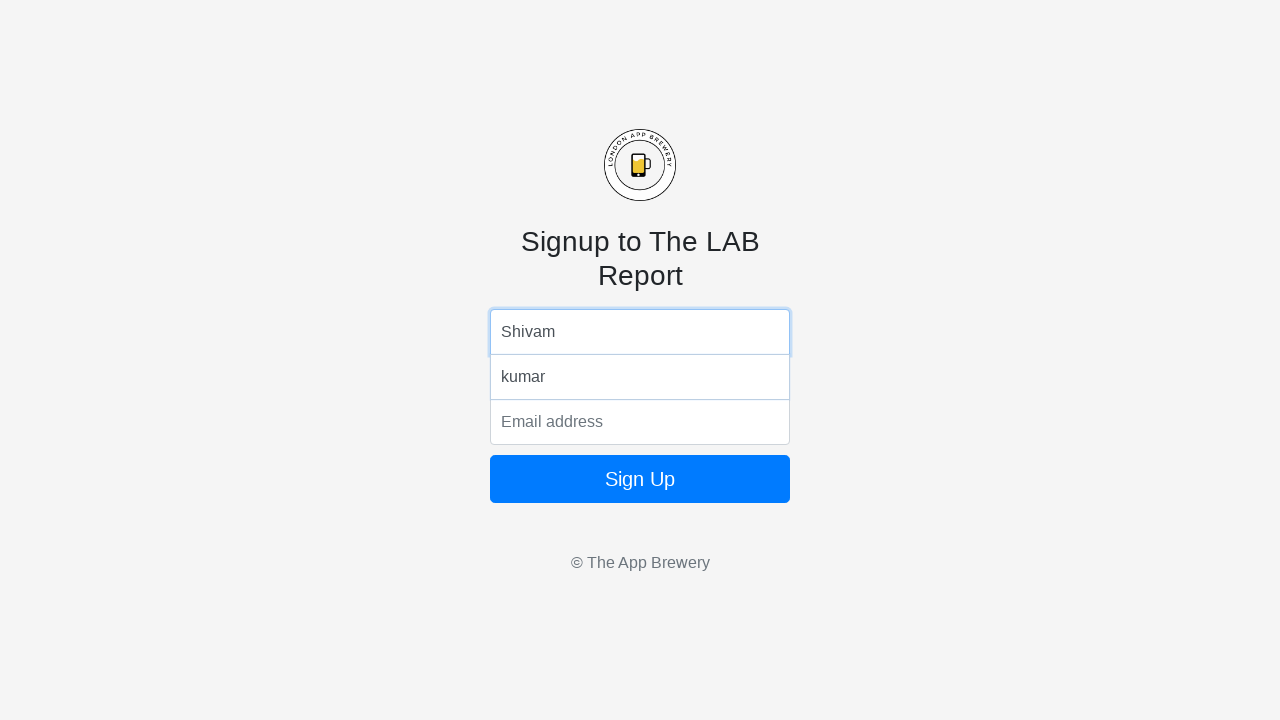

Filled email field with 'shivamkumar819991@gmail.com' on input[name='email']
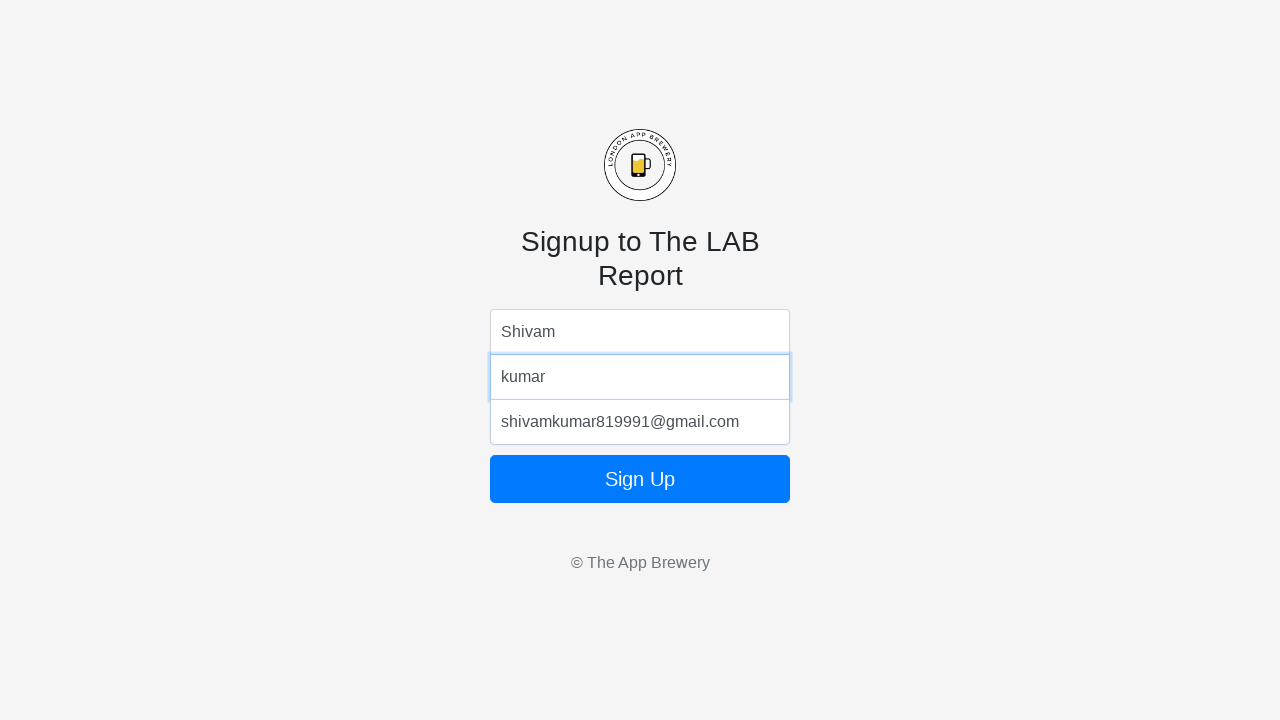

Clicked submit button to submit the form at (640, 479) on button[type='submit']
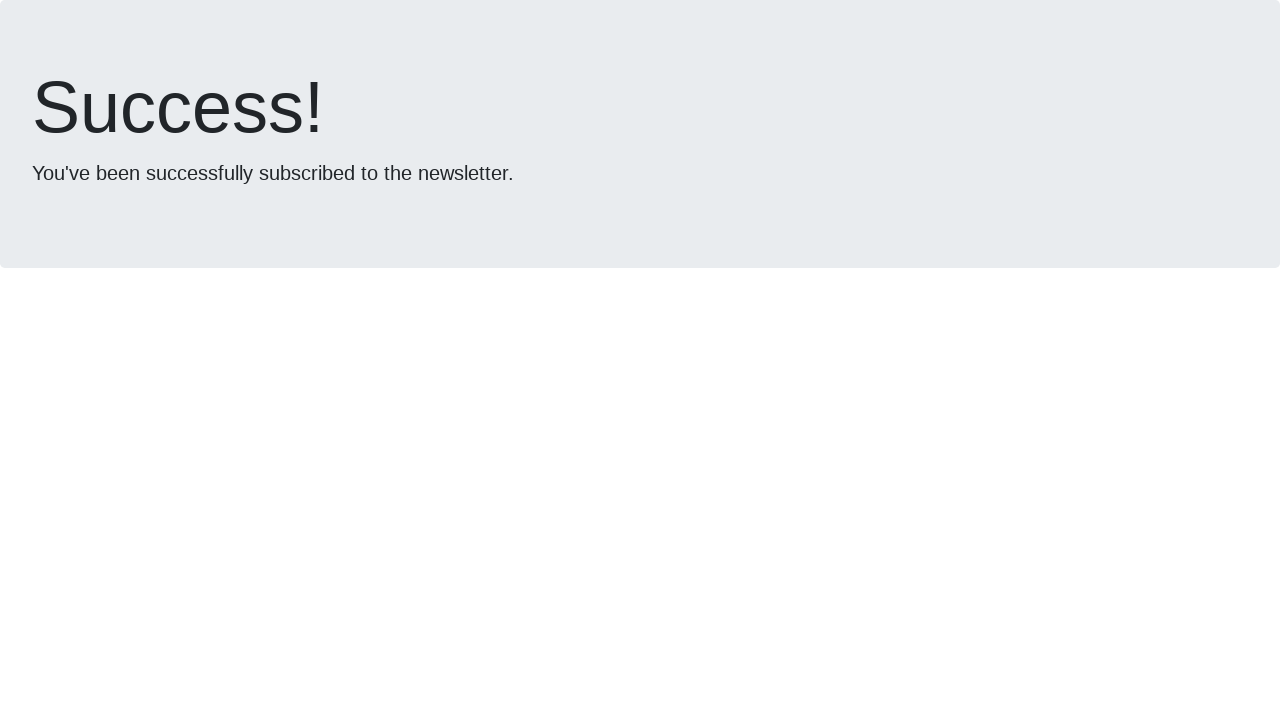

Waited for form submission to complete
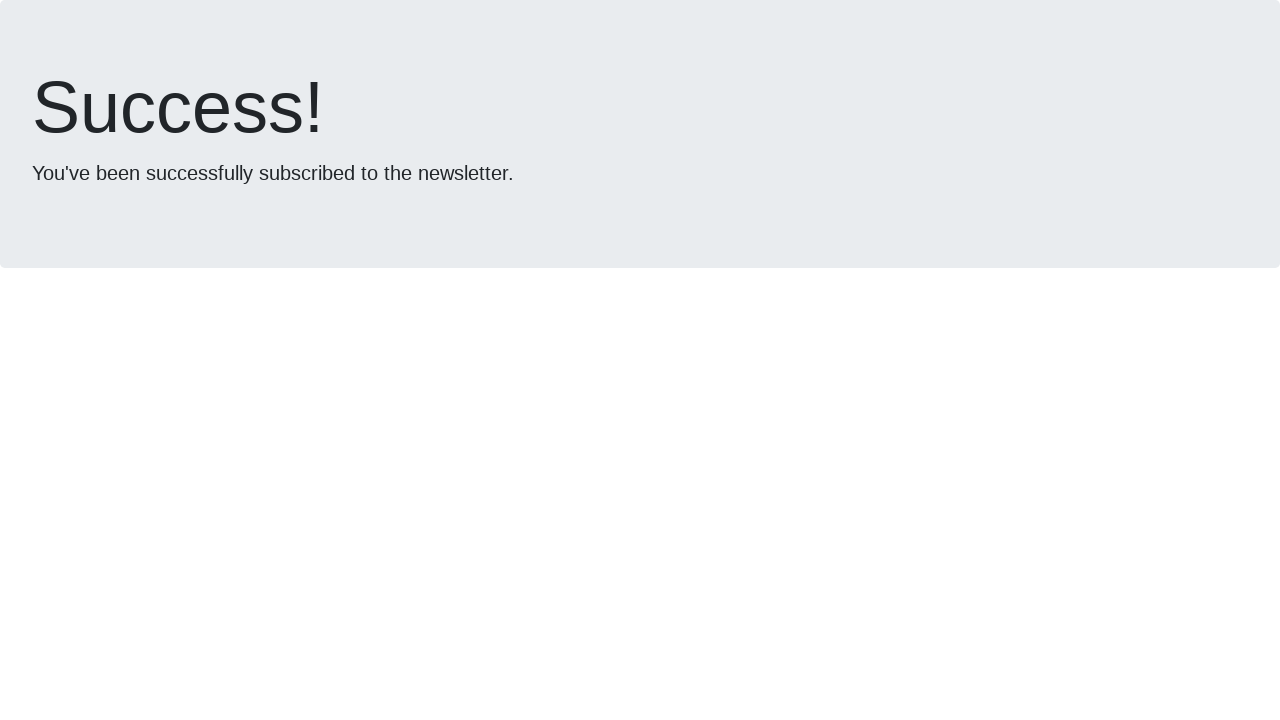

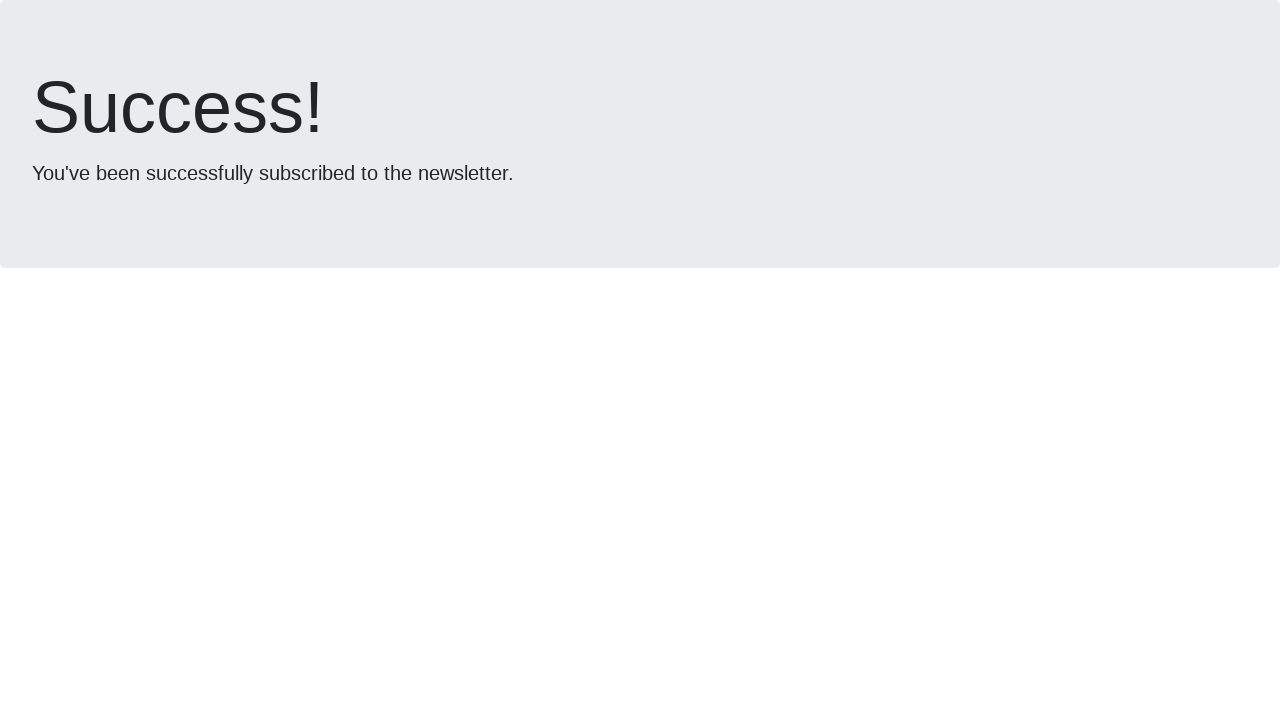